Tests that new todo items are appended to the bottom of the list by creating 3 items and verifying the count

Starting URL: https://demo.playwright.dev/todomvc

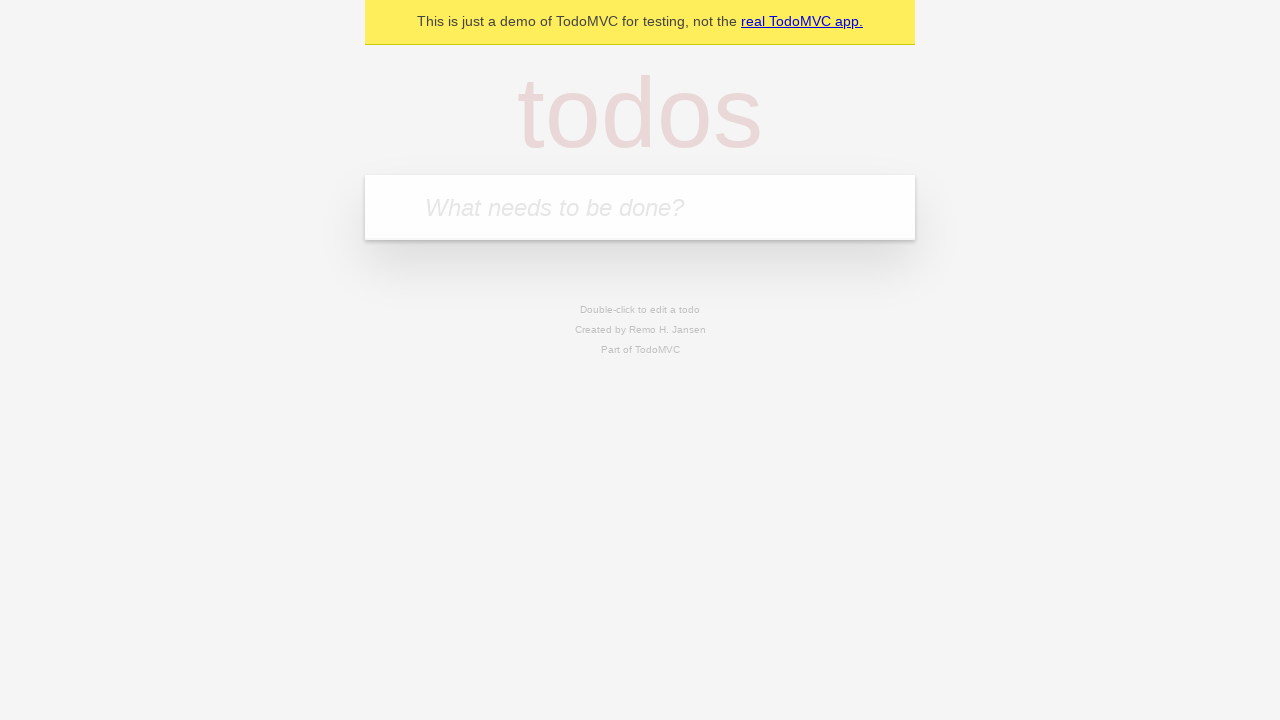

Filled todo input with 'buy some cheese' on internal:attr=[placeholder="What needs to be done?"i]
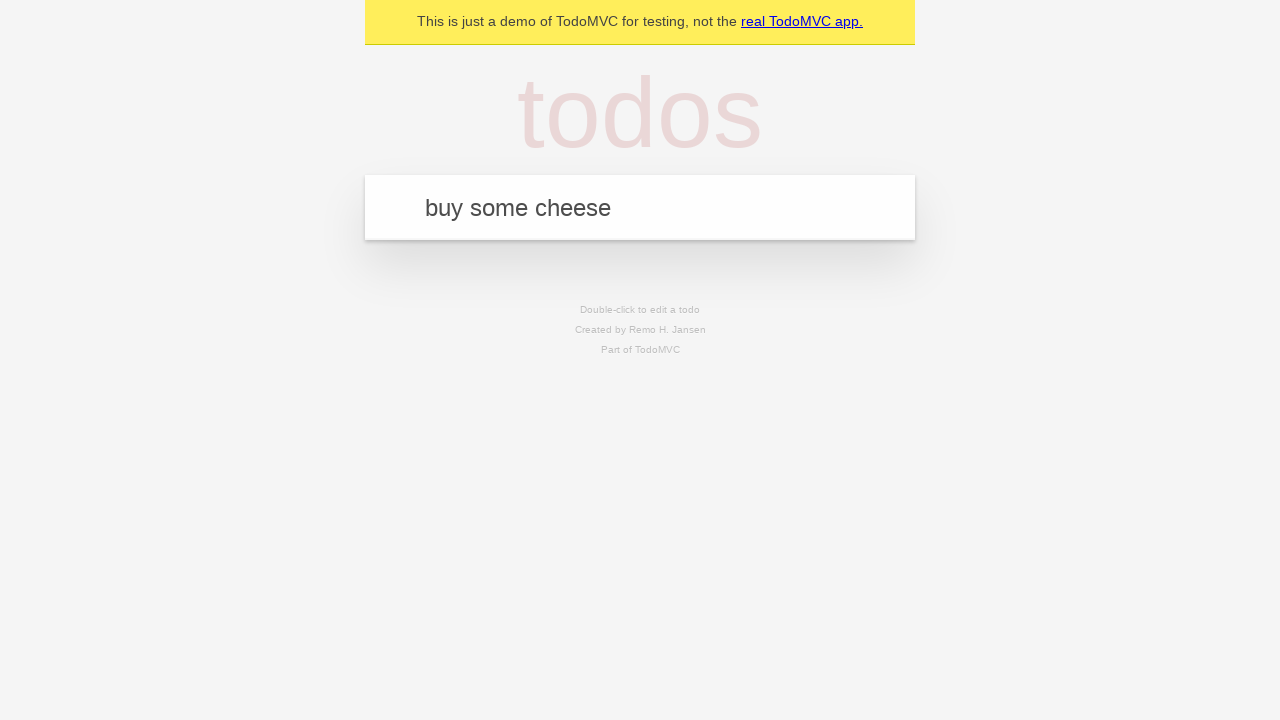

Pressed Enter to create first todo item on internal:attr=[placeholder="What needs to be done?"i]
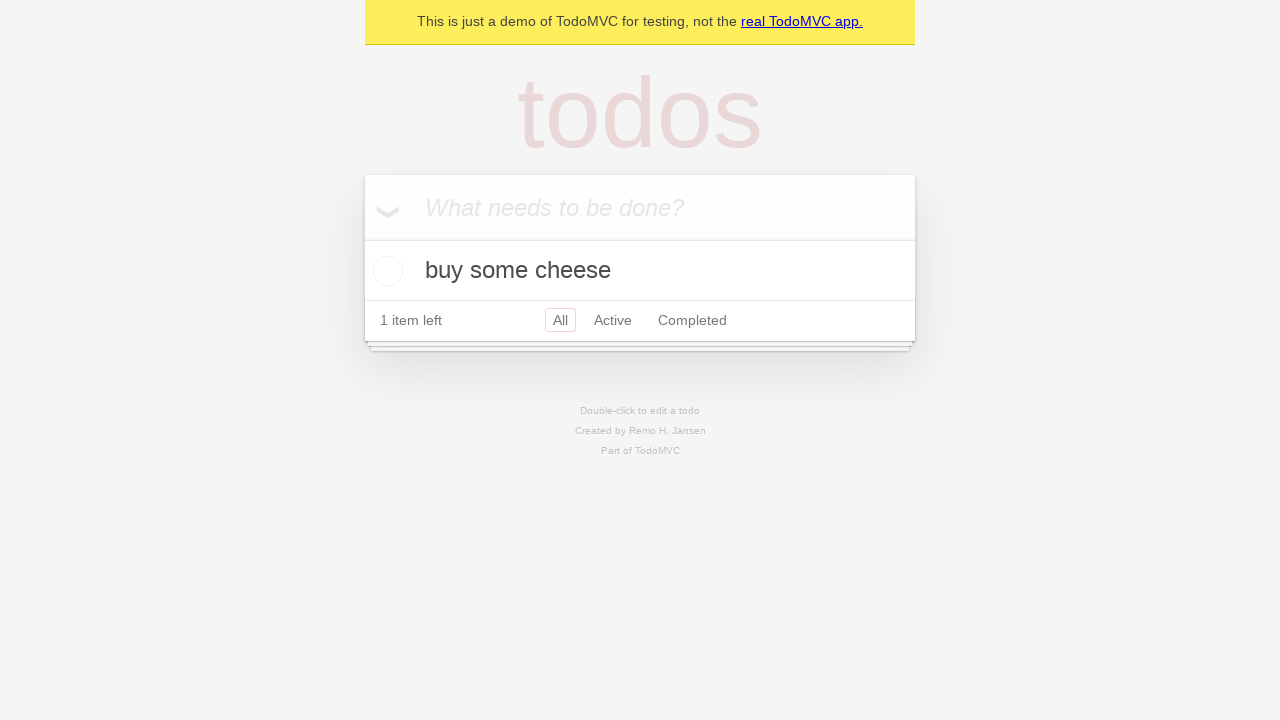

Filled todo input with 'feed the cat' on internal:attr=[placeholder="What needs to be done?"i]
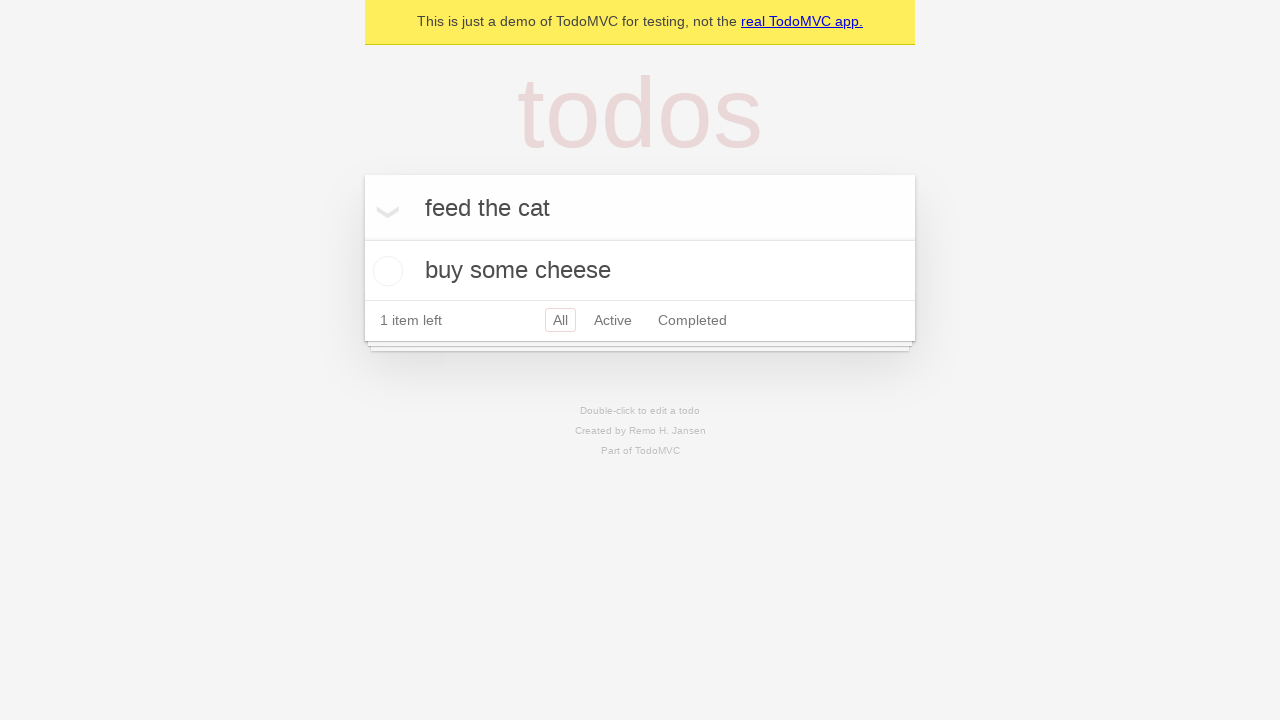

Pressed Enter to create second todo item on internal:attr=[placeholder="What needs to be done?"i]
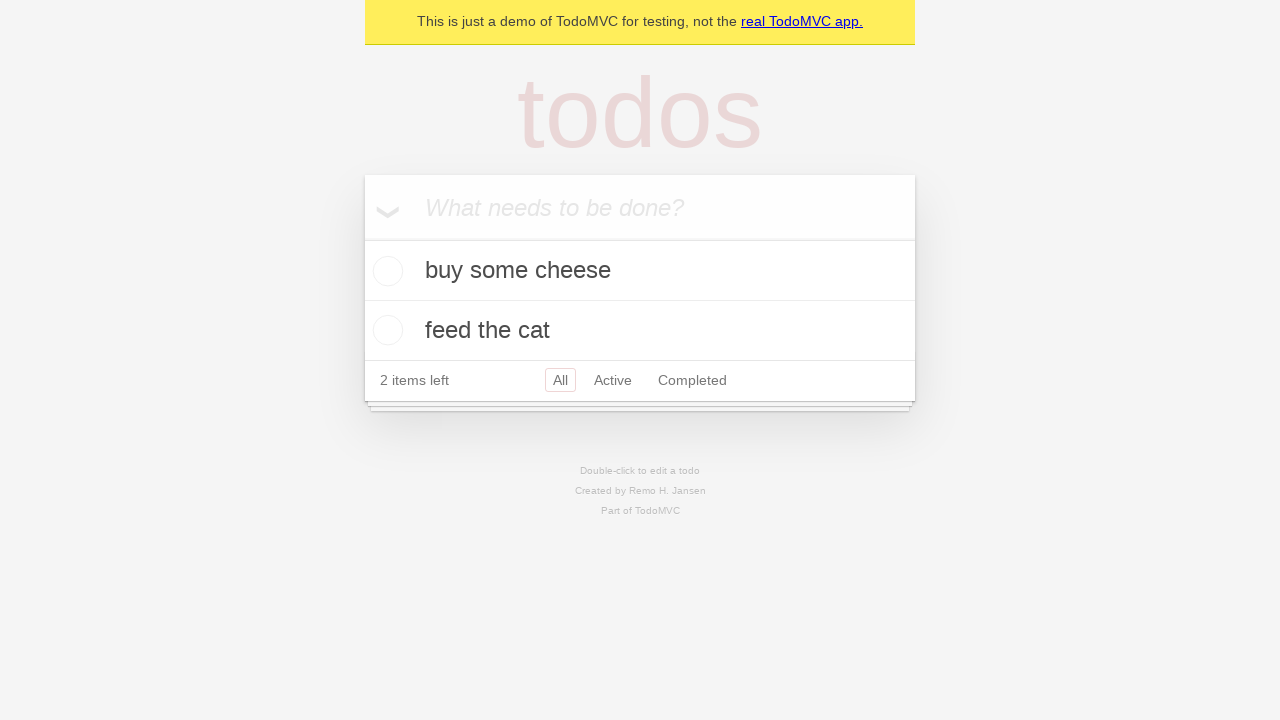

Filled todo input with 'book a doctors appointment' on internal:attr=[placeholder="What needs to be done?"i]
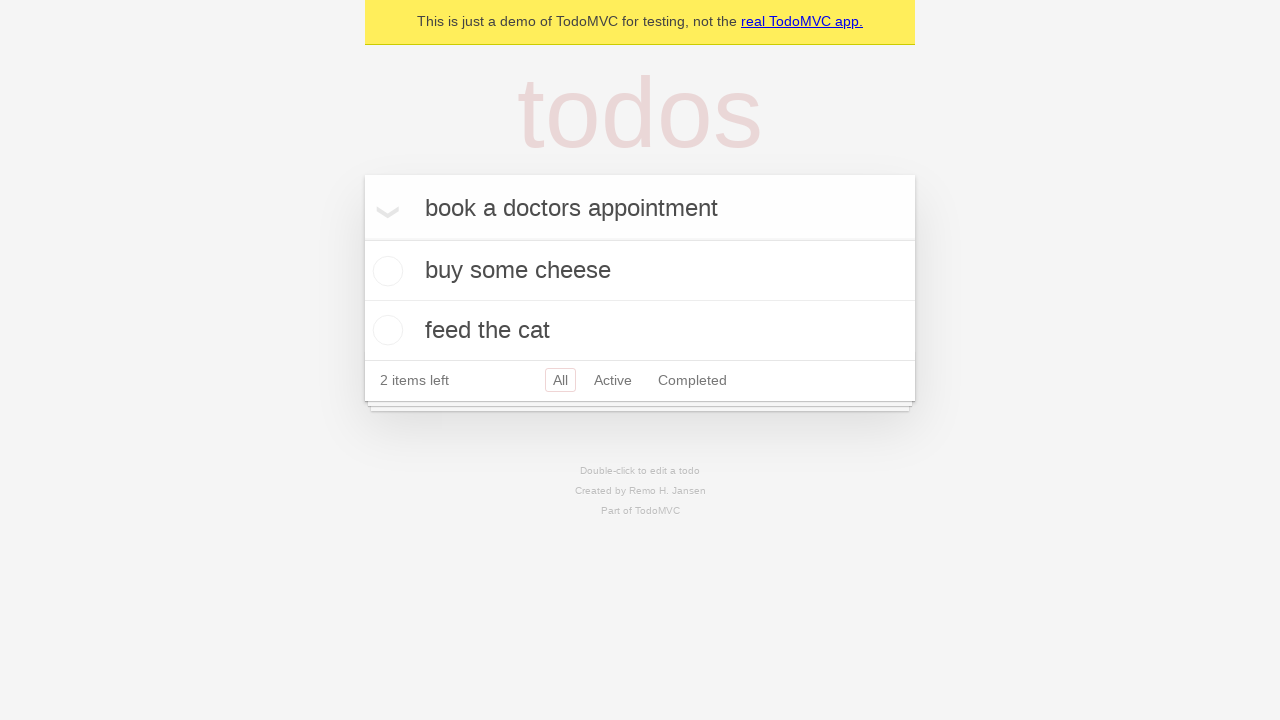

Pressed Enter to create third todo item on internal:attr=[placeholder="What needs to be done?"i]
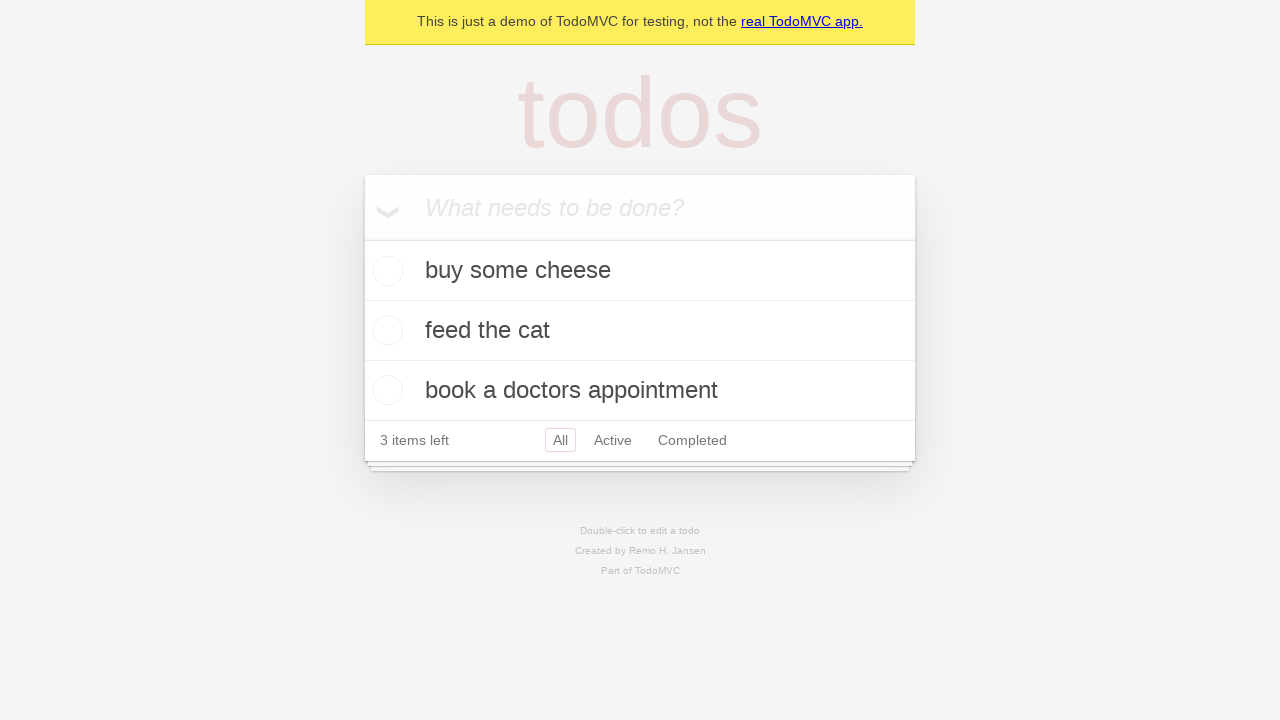

Waited for third todo item to appear in the list
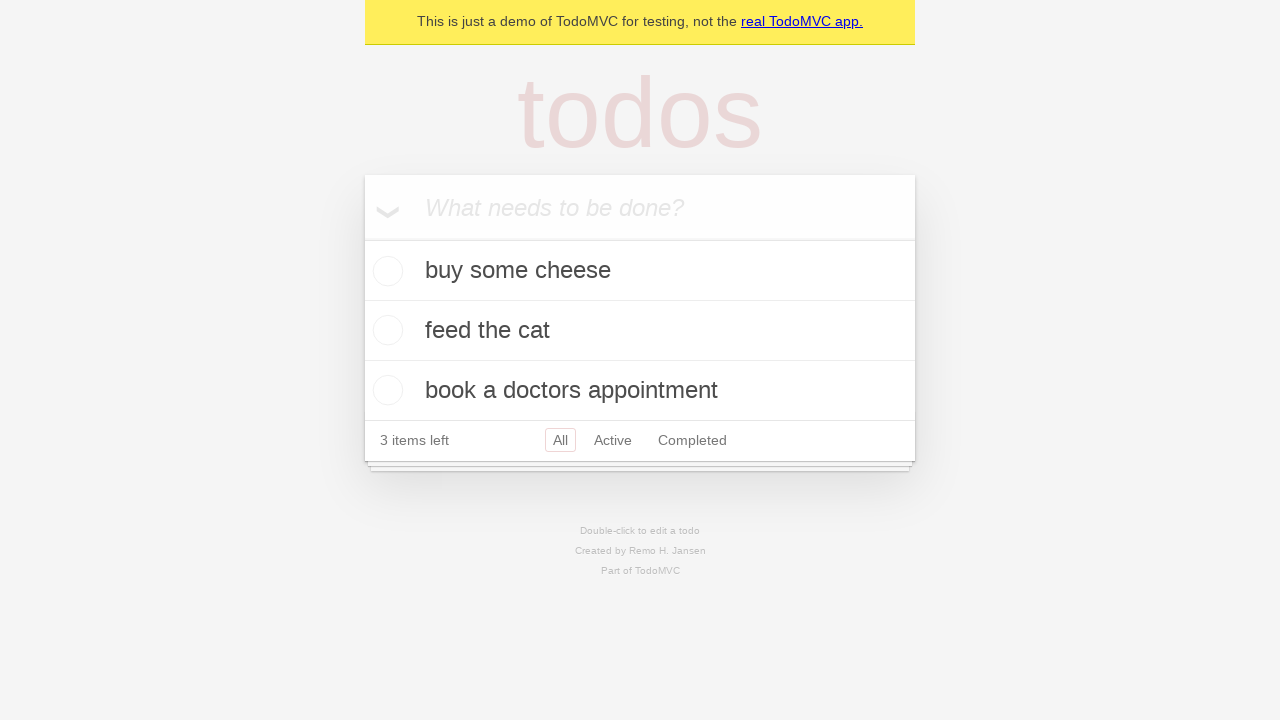

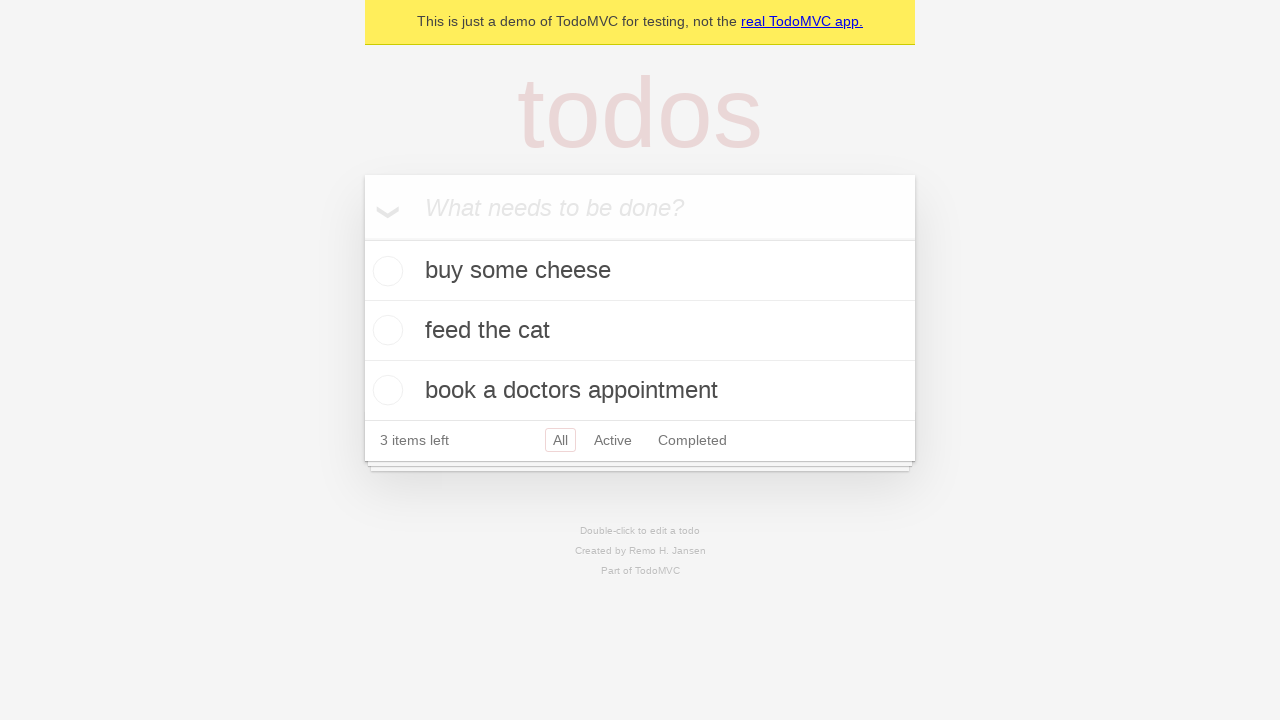